Tests the 'First name' field on a practice form by entering different text values and verifying they are displayed correctly

Starting URL: https://www.techlistic.com/p/selenium-practice-form.html

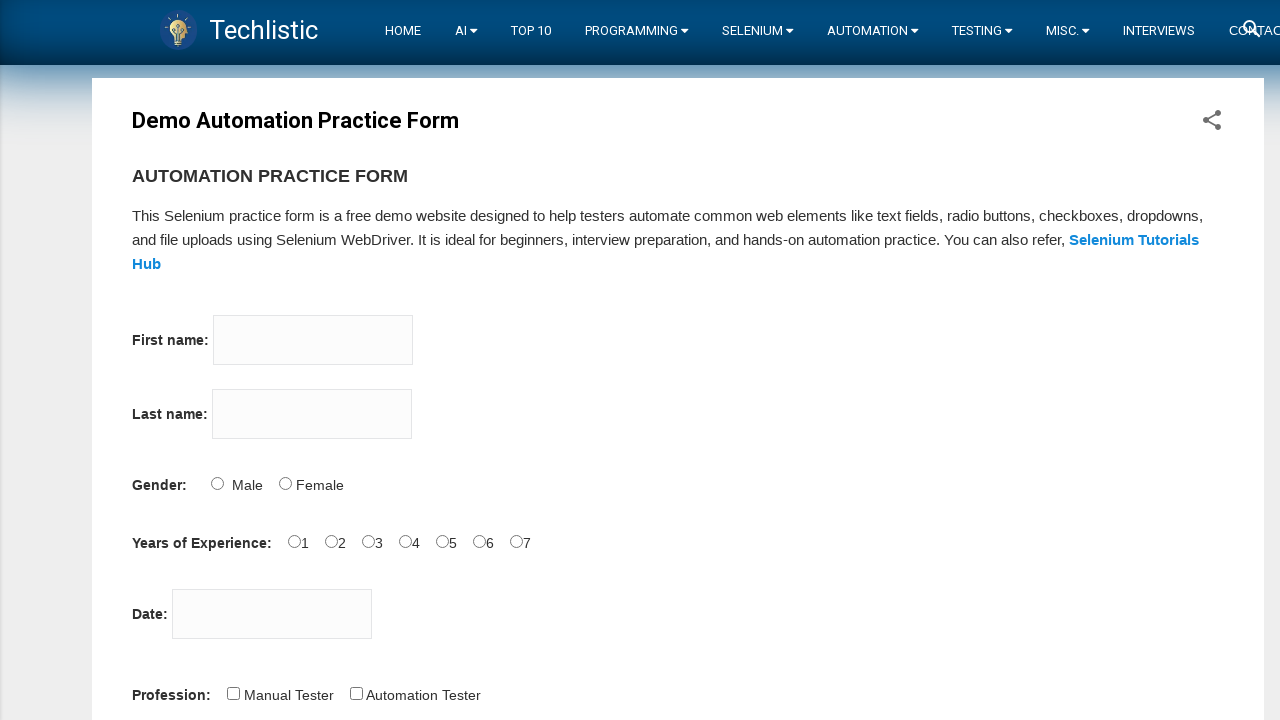

Filled 'First name' field with 'Alexander' on input[name='firstname']
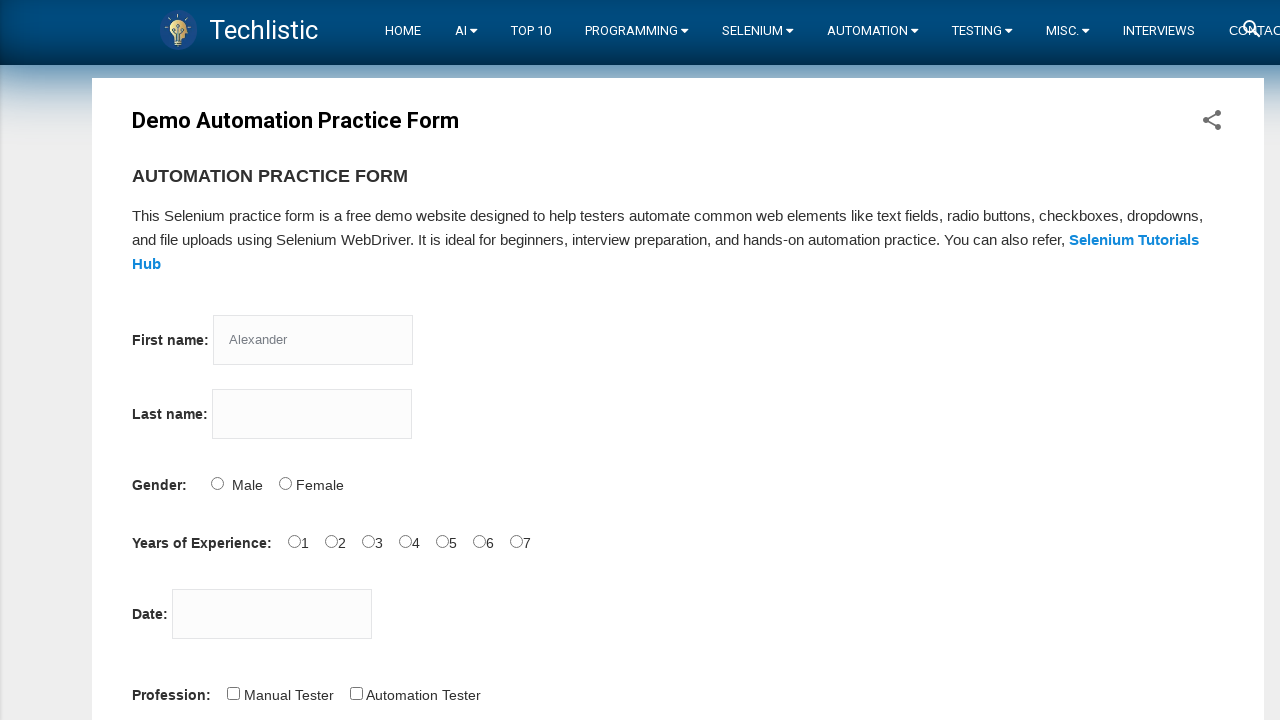

Verified 'First name' field contains 'Alexander'
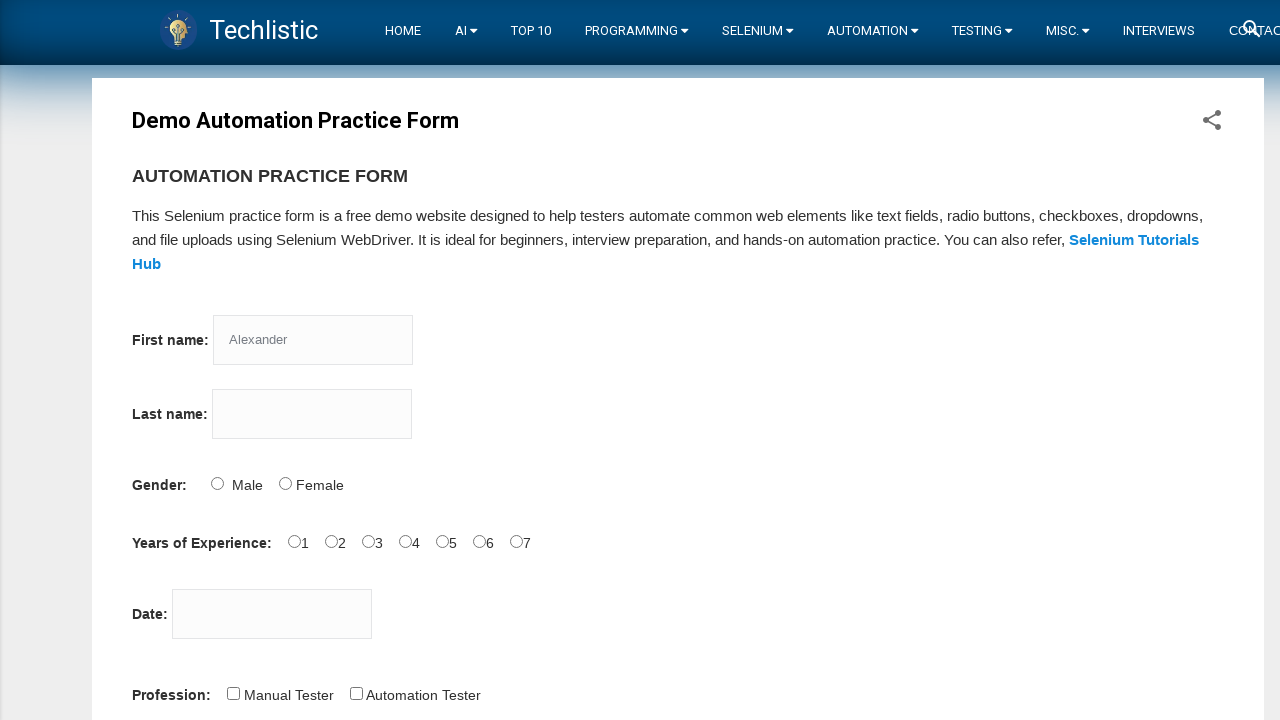

Filled 'First name' field with 'Bobby' on input[name='firstname']
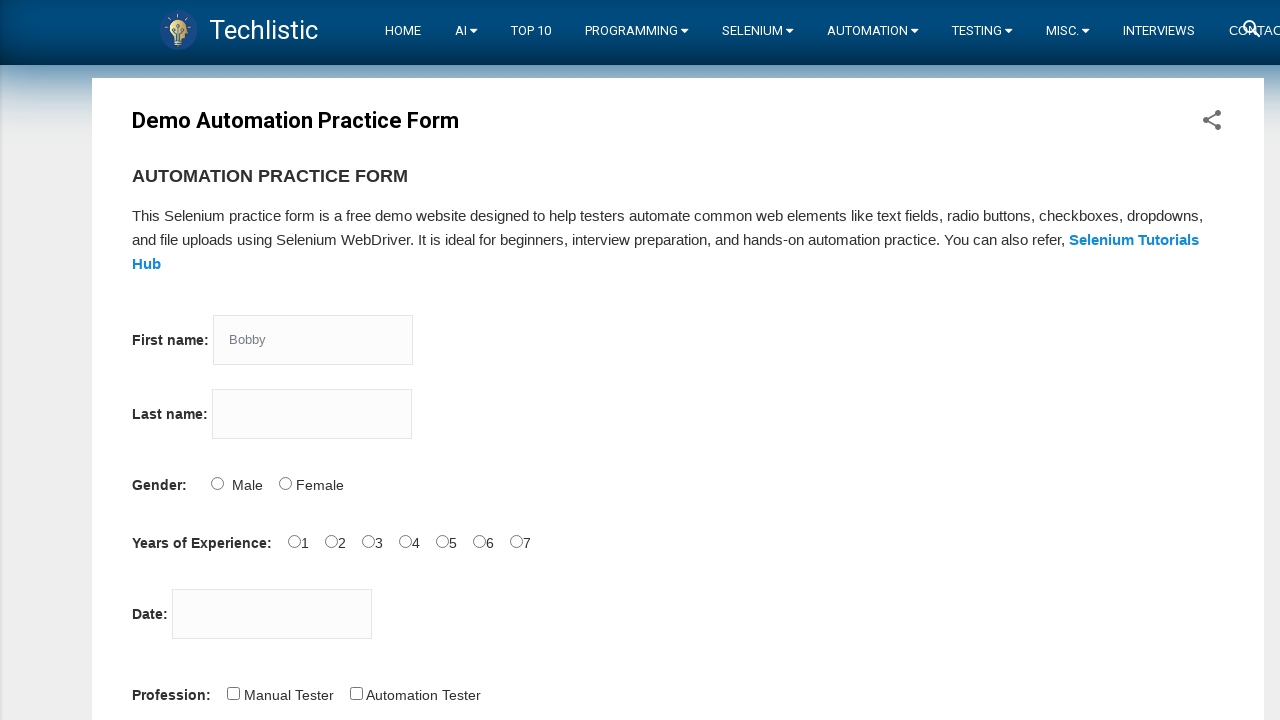

Verified 'First name' field contains 'Bobby'
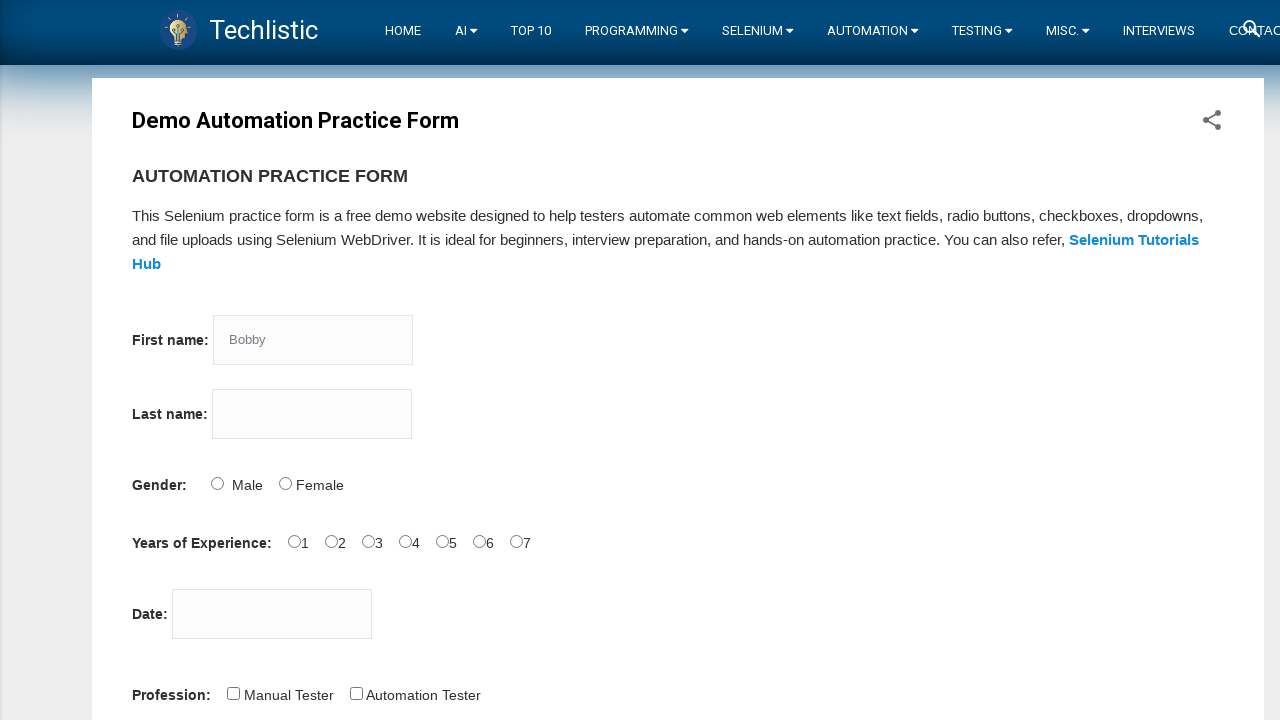

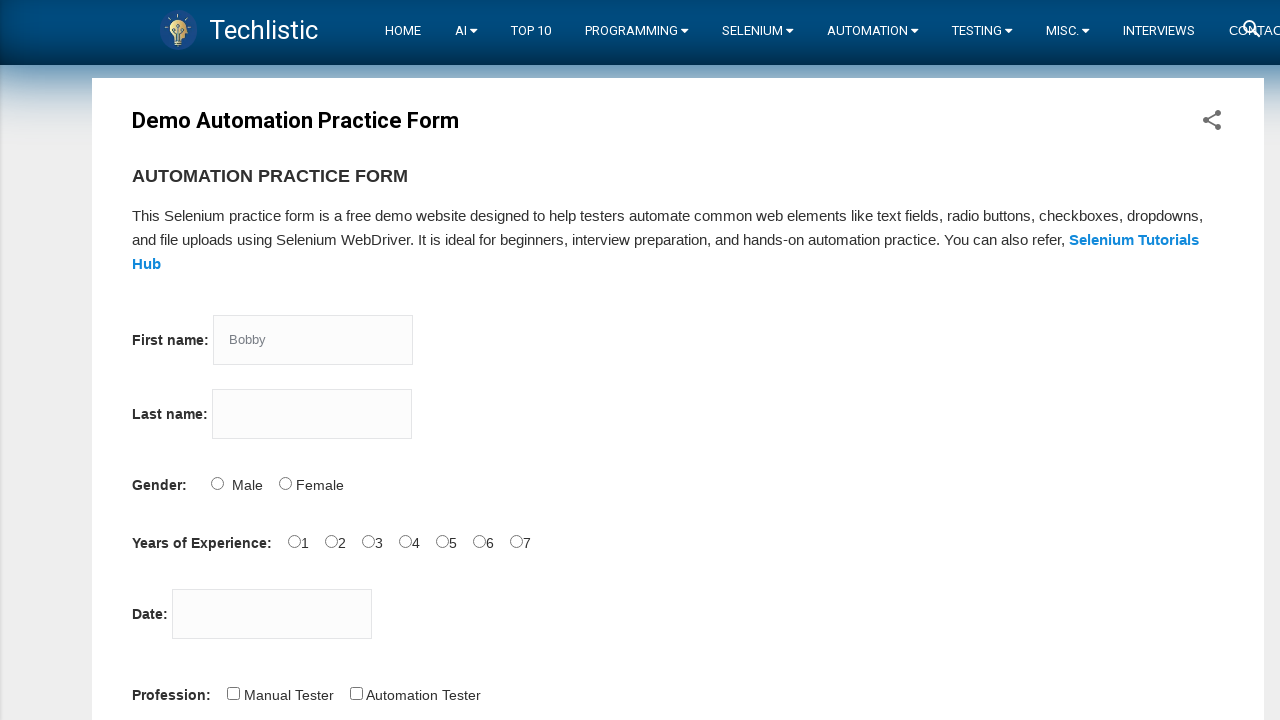